Tests navigating to "Books" submenu from the Catalog dropdown menu

Starting URL: http://intershop5.skillbox.ru/

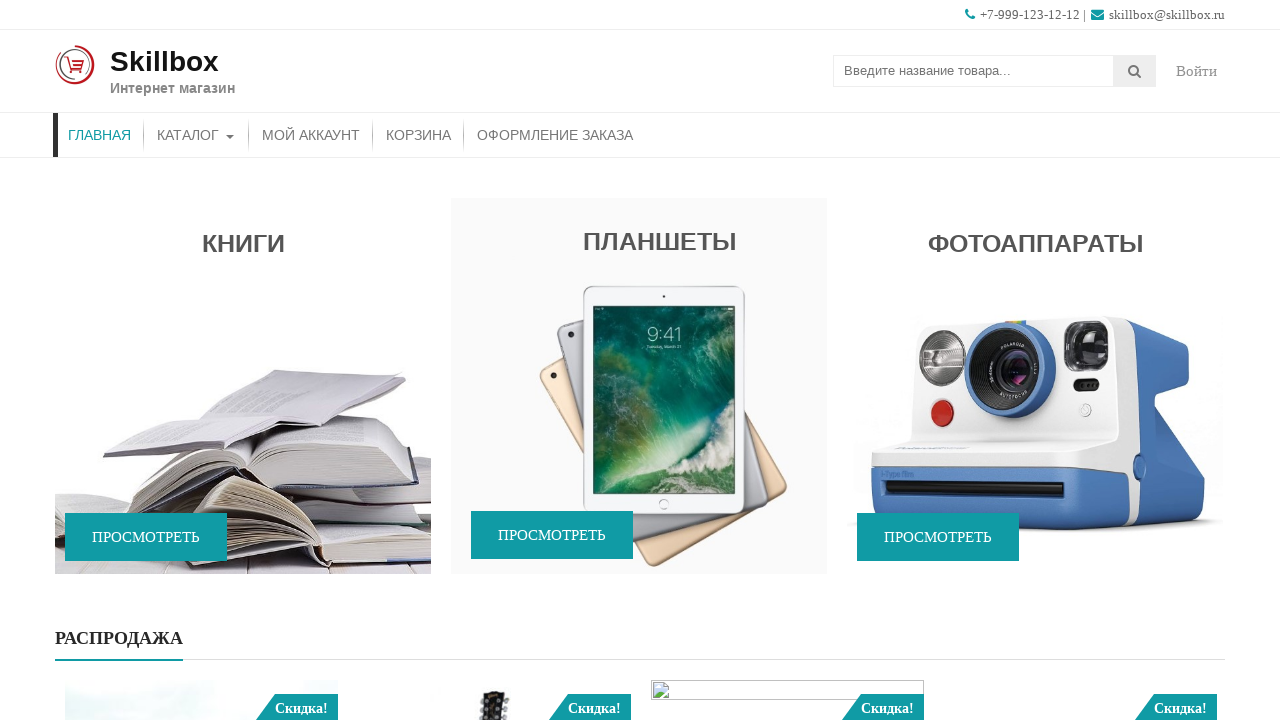

Hovered over Catalog menu to reveal submenu at (196, 135) on xpath=//*[contains(@class, 'store-menu')]//*[.='Каталог']
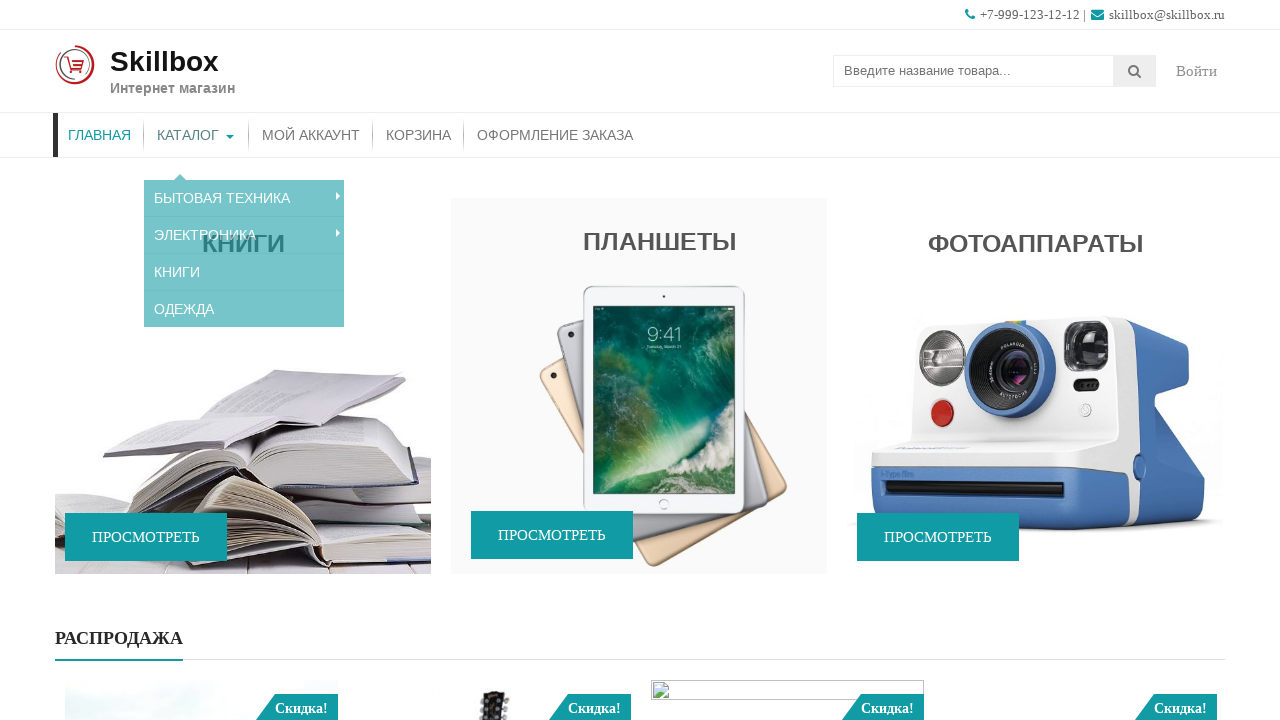

Clicked on Books submenu item at (244, 261) on xpath=//*[contains(@class, 'sub-menu')]//a[.='Книги']
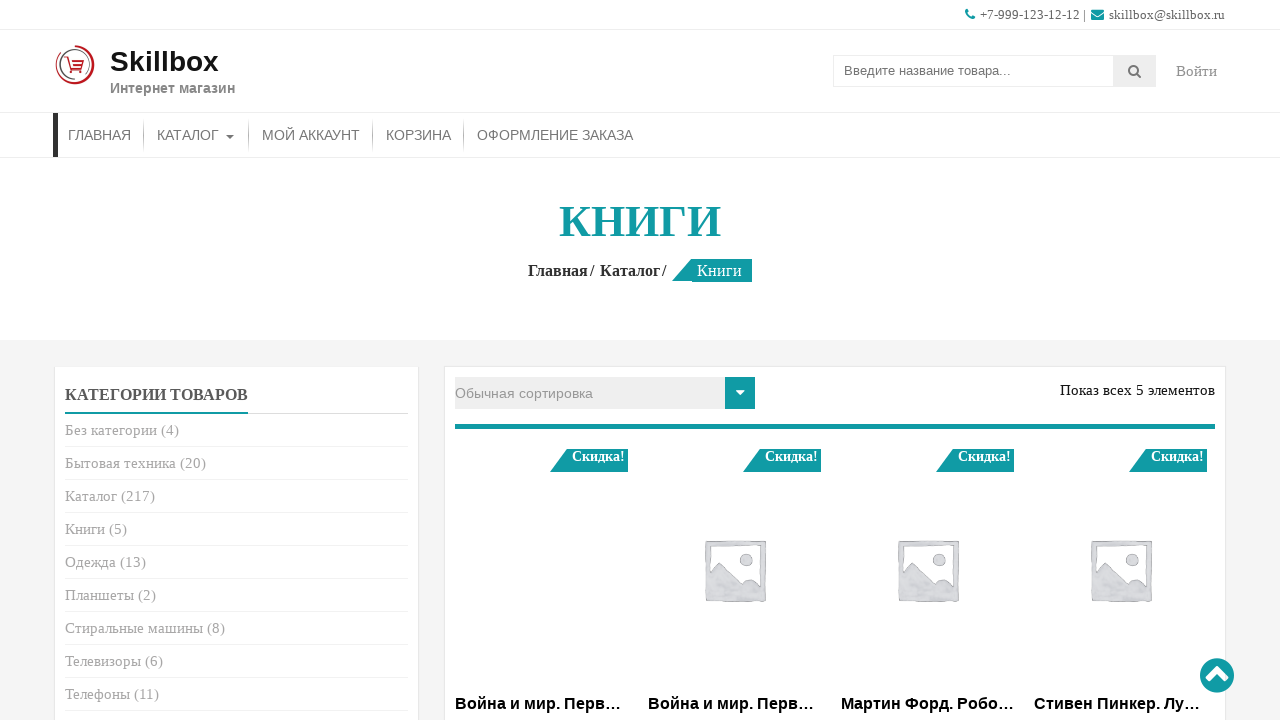

Books page title loaded successfully
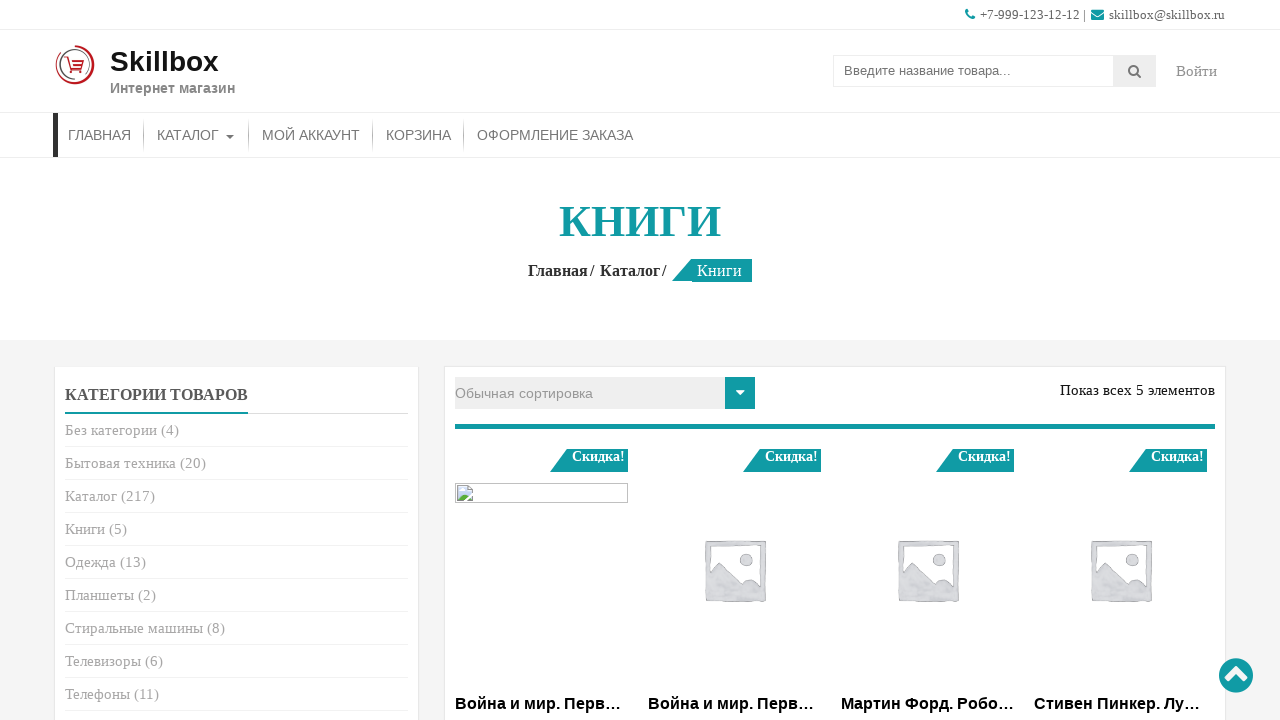

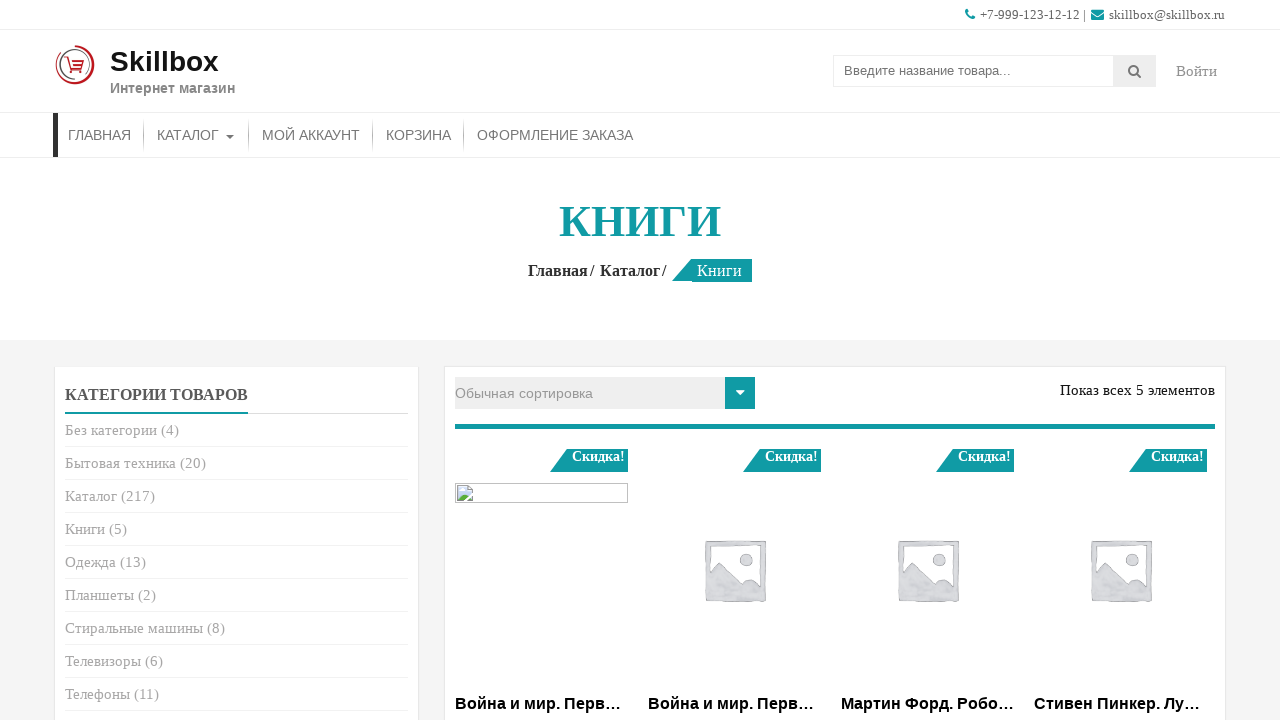